Tests checkout validation by attempting to purchase without filling required payment details

Starting URL: https://www.demoblaze.com

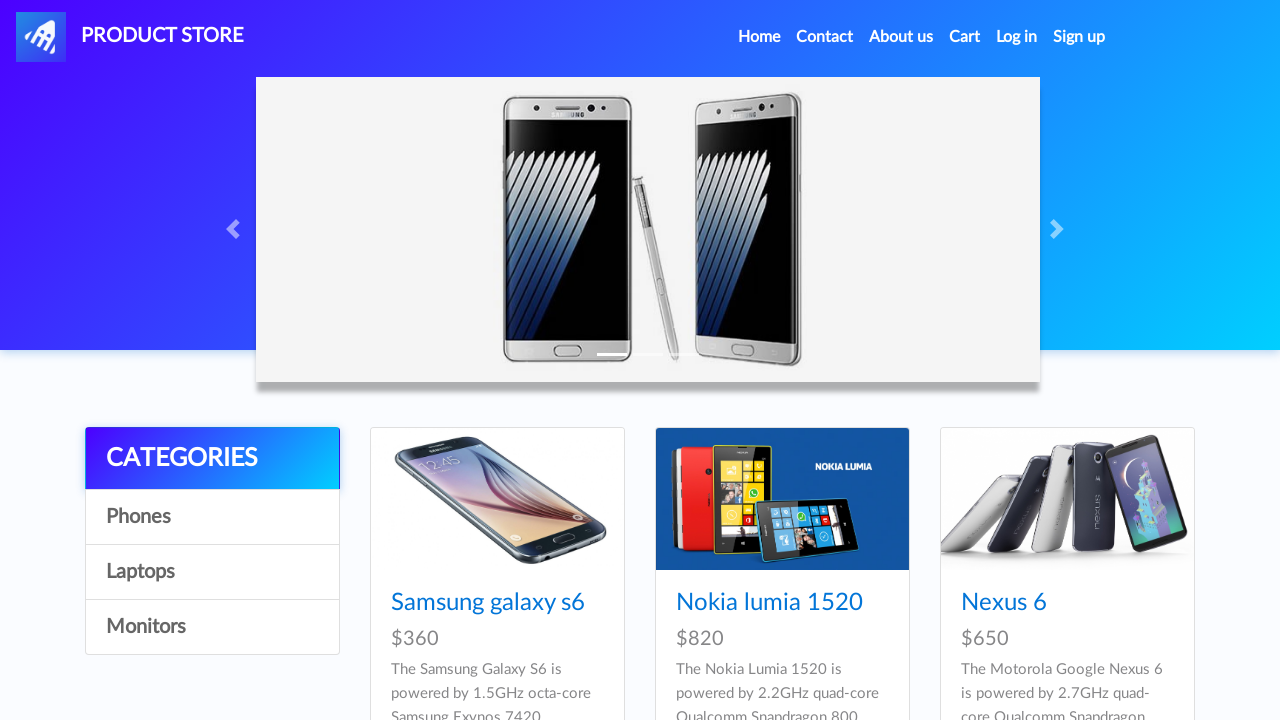

Clicked cart link to navigate to shopping cart at (965, 37) on a#cartur
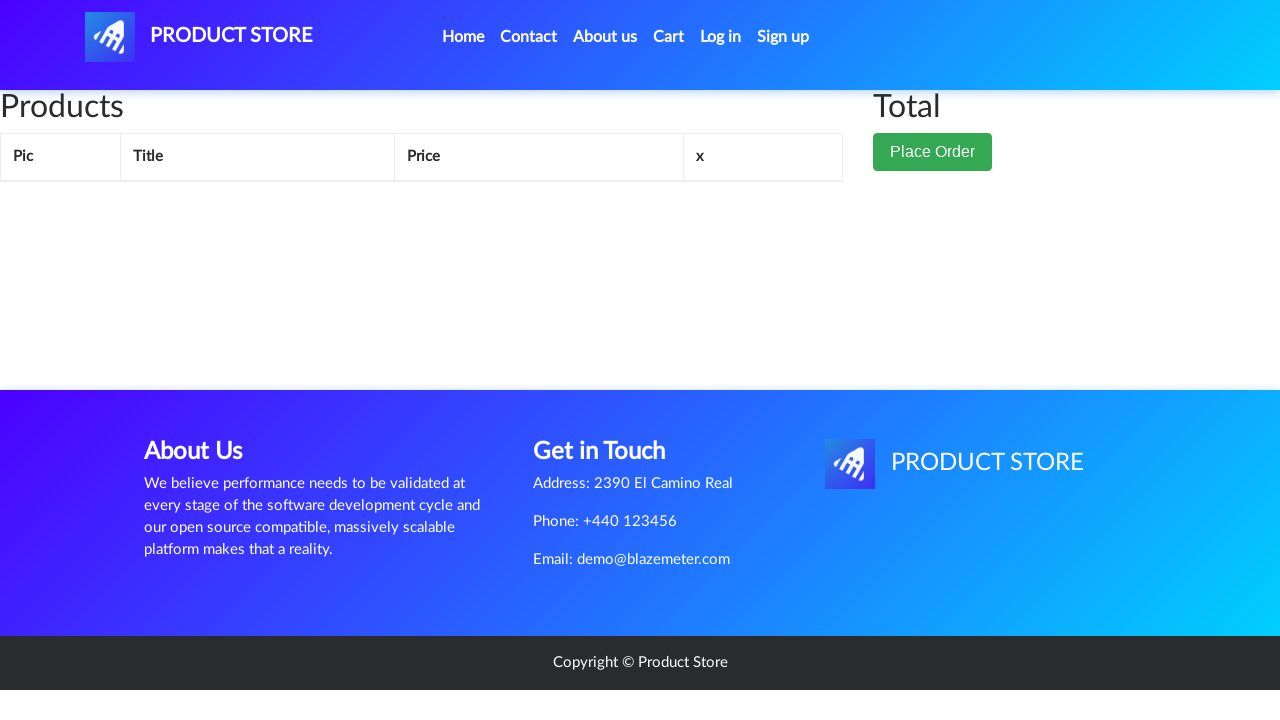

Place Order button appeared on the page
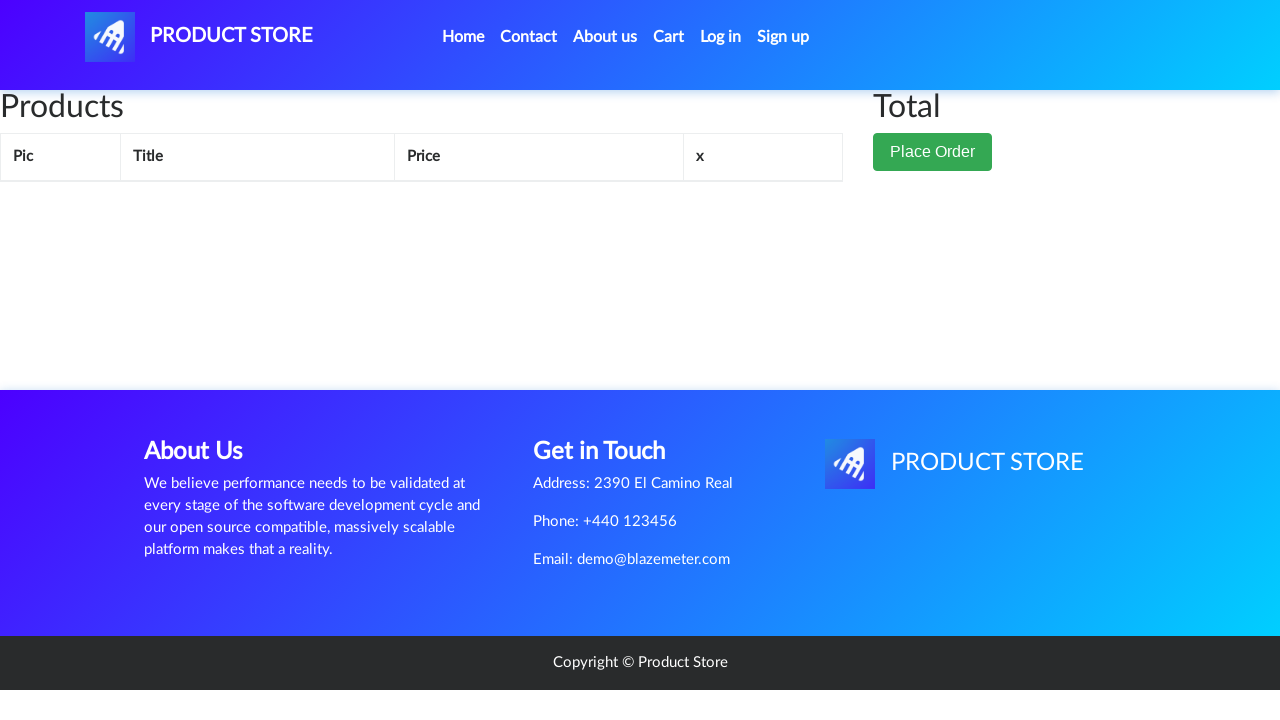

Clicked Place Order button to open checkout form at (933, 152) on button:has-text('Place Order')
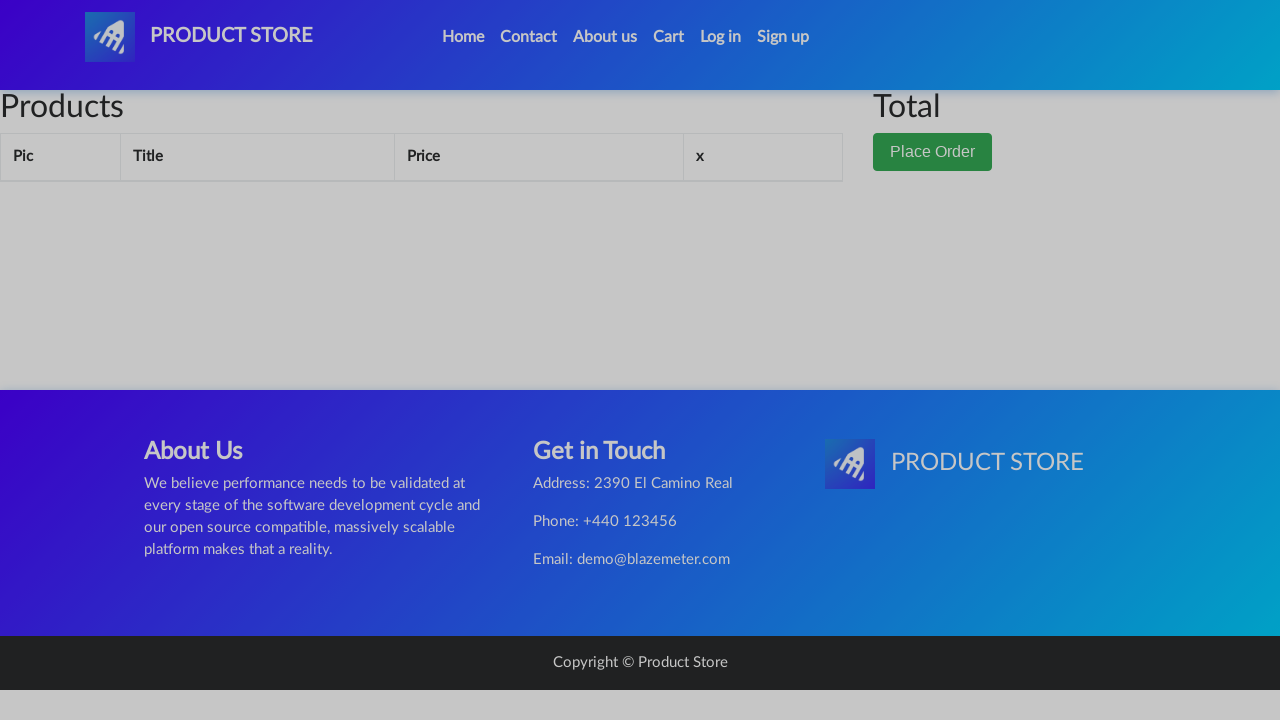

Purchase button appeared on the checkout form
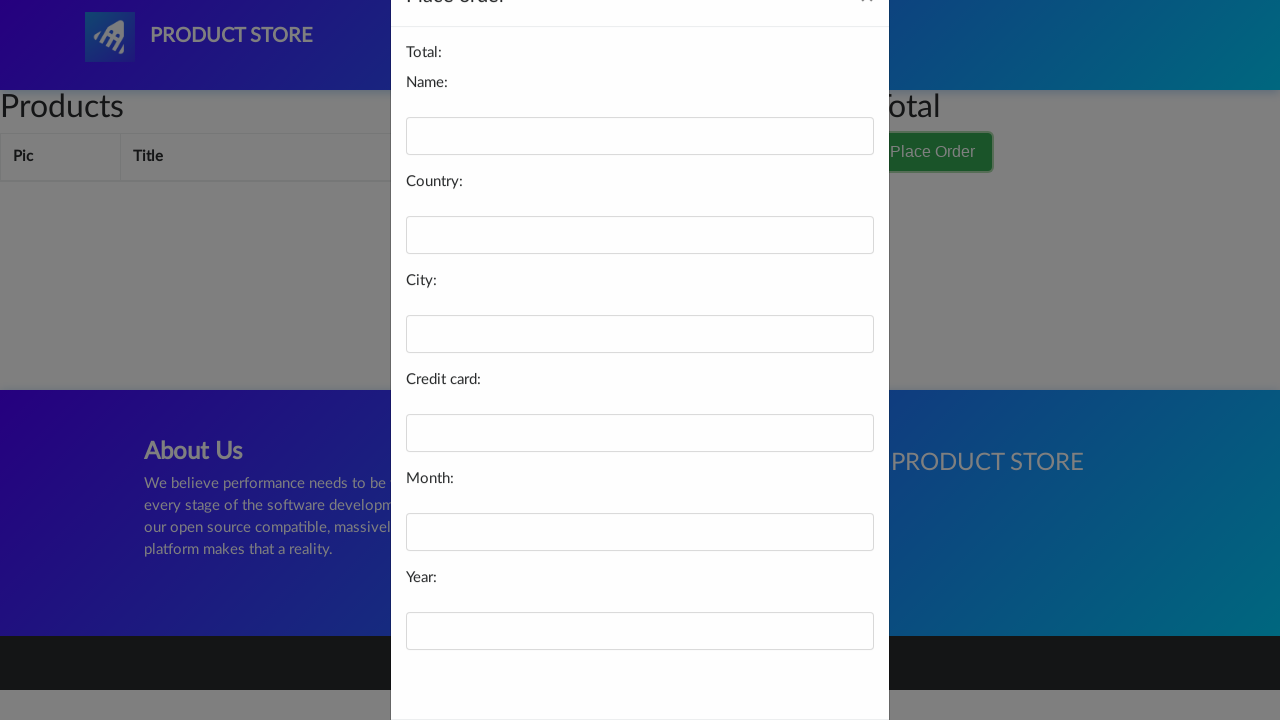

Clicked Purchase button without filling required payment details to test validation at (823, 655) on button:has-text('Purchase')
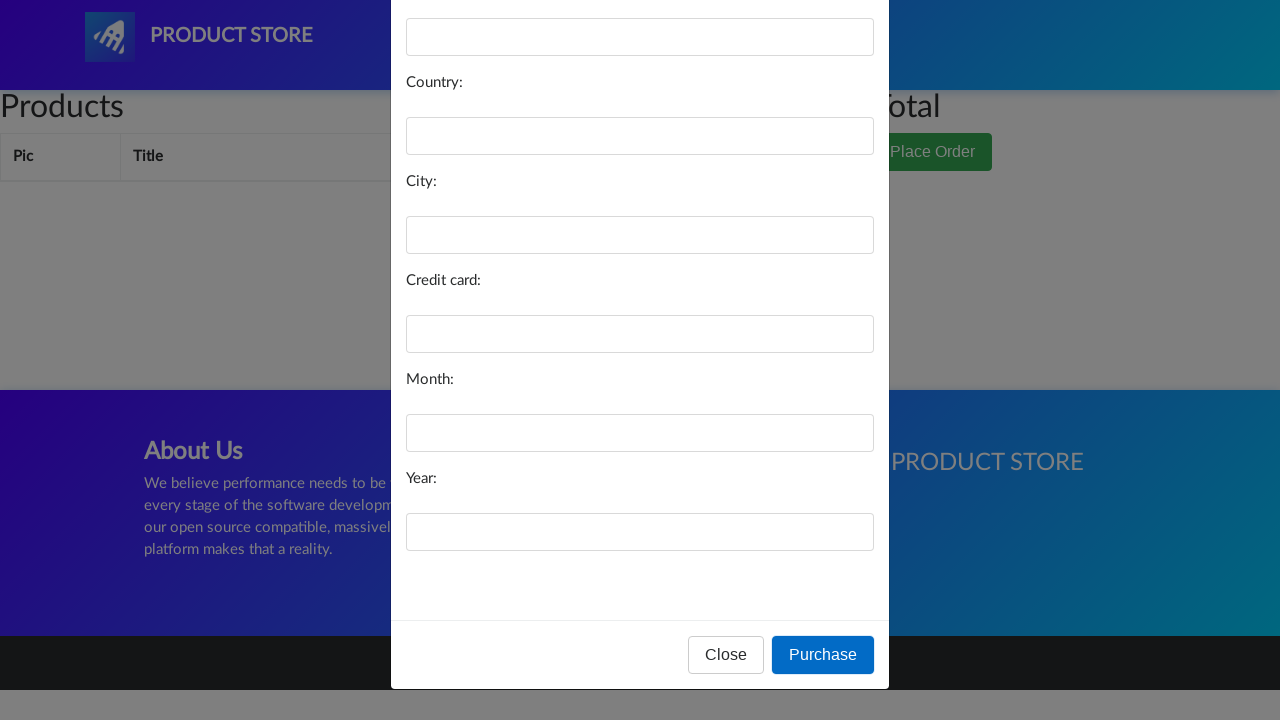

Set up dialog handler to accept any alerts
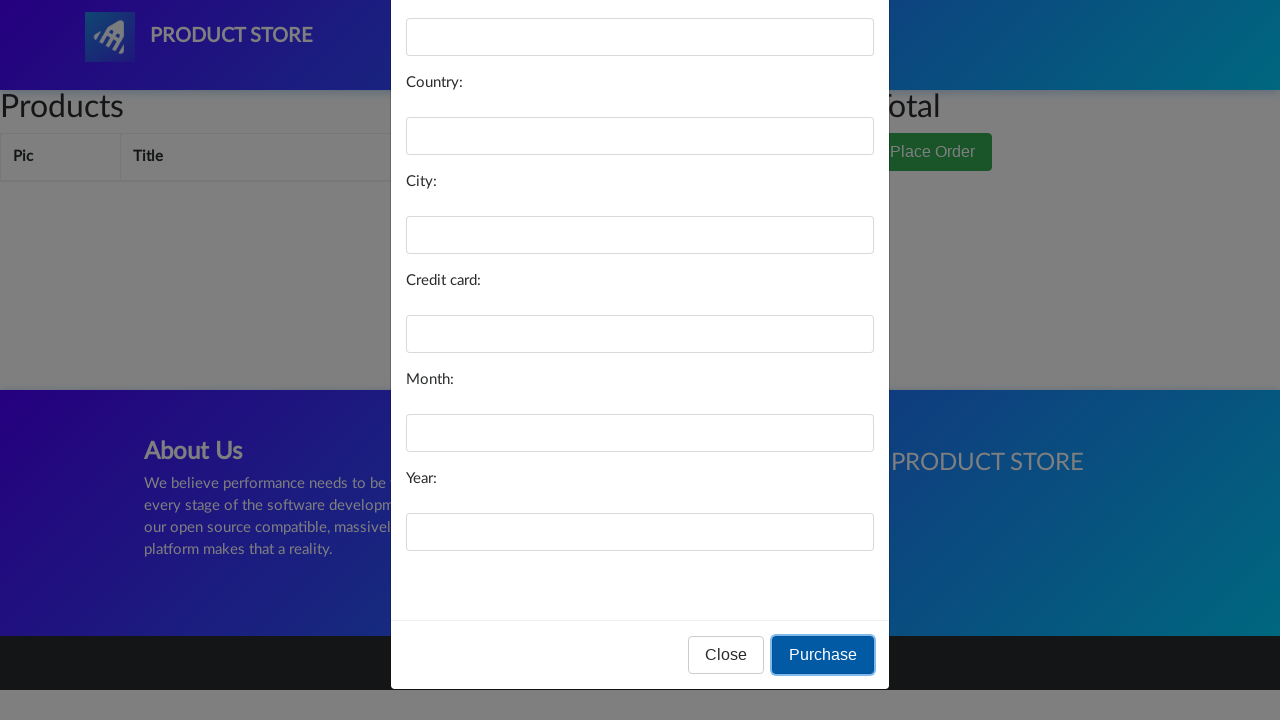

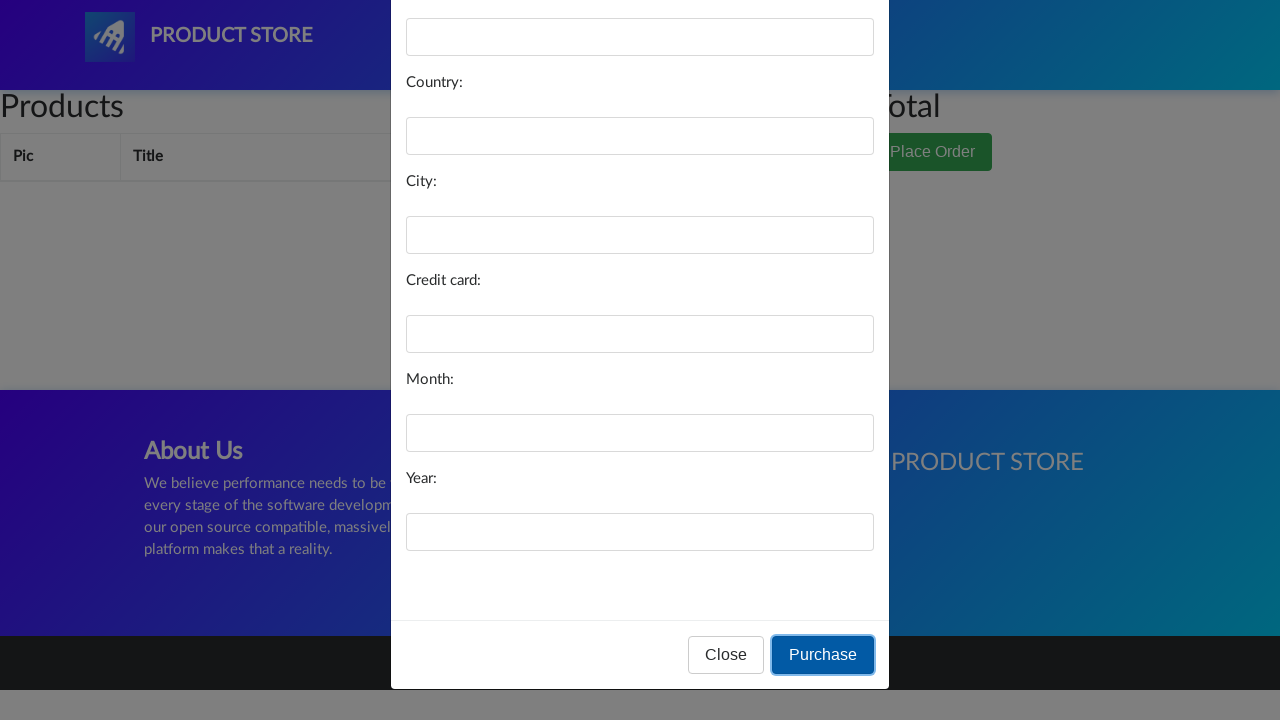